Tests browser navigation functionality by clicking a link, then using back, forward, and refresh browser controls

Starting URL: http://omayo.blogspot.com/

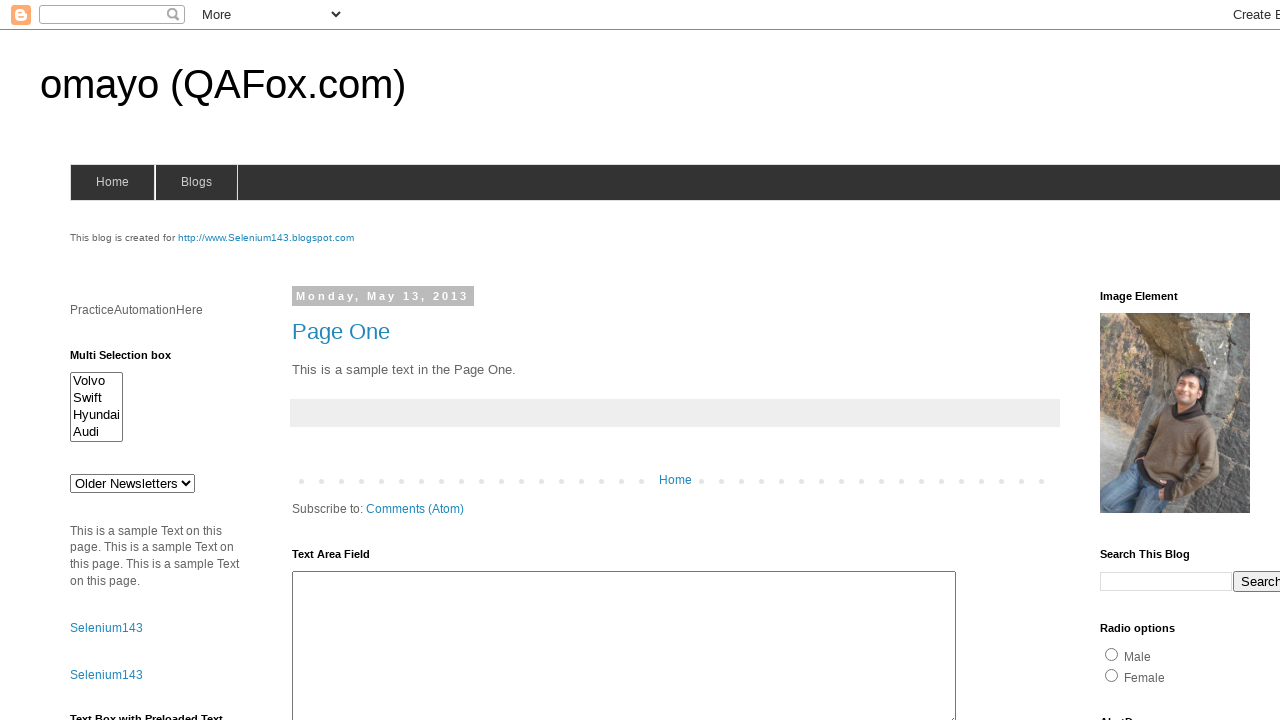

Clicked on the jqueryui link at (1137, 360) on text=jqueryui
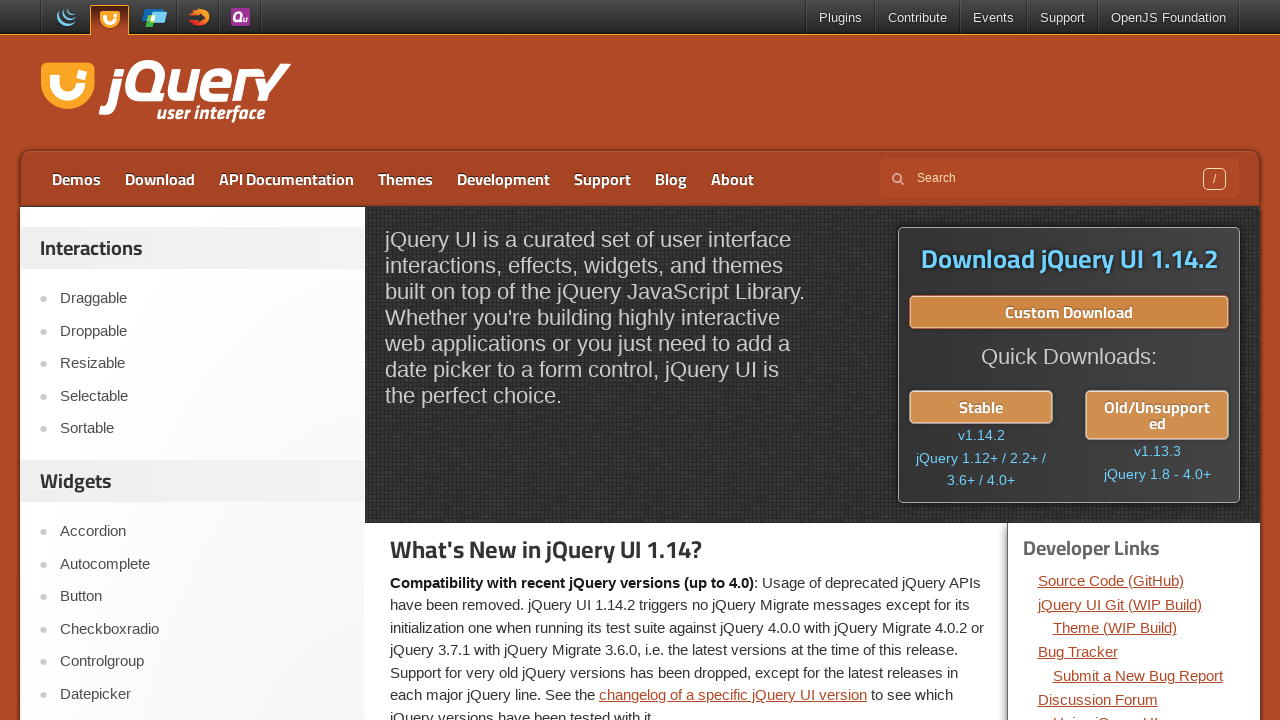

Waited for page to load after clicking jqueryui link
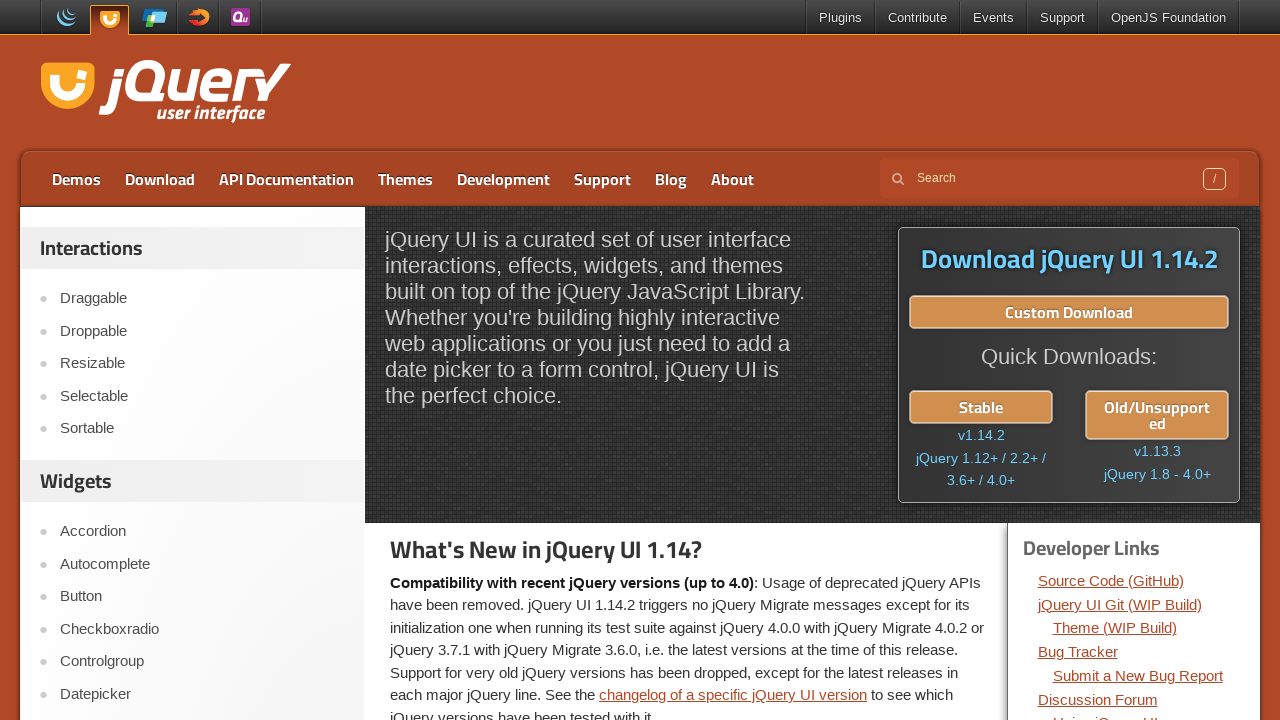

Navigated back to the previous page
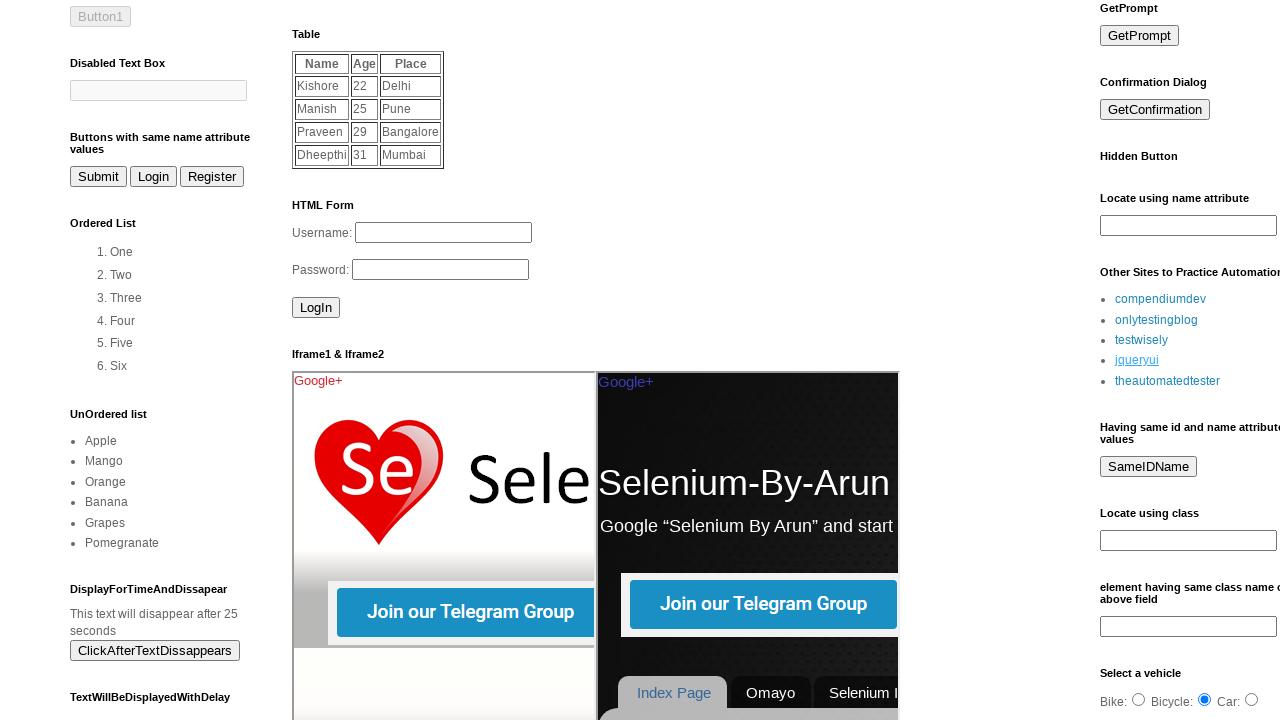

Waited for page to load after navigating back
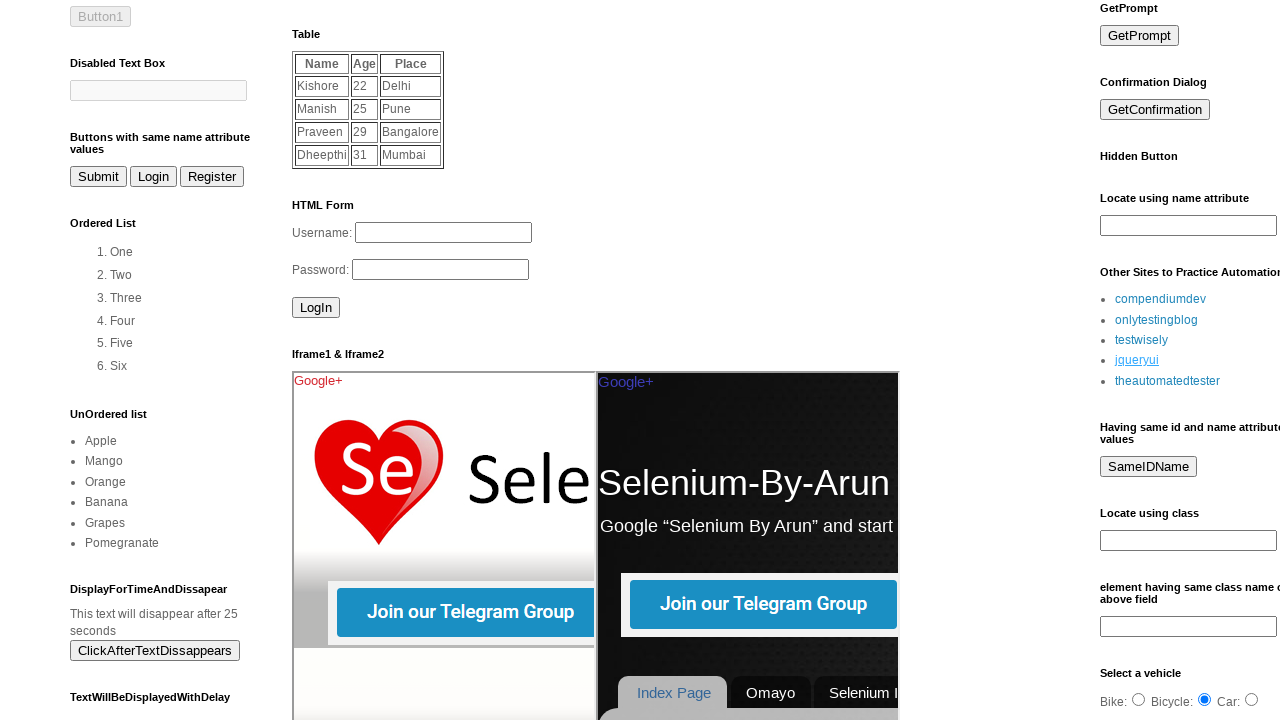

Navigated forward to the jqueryui page
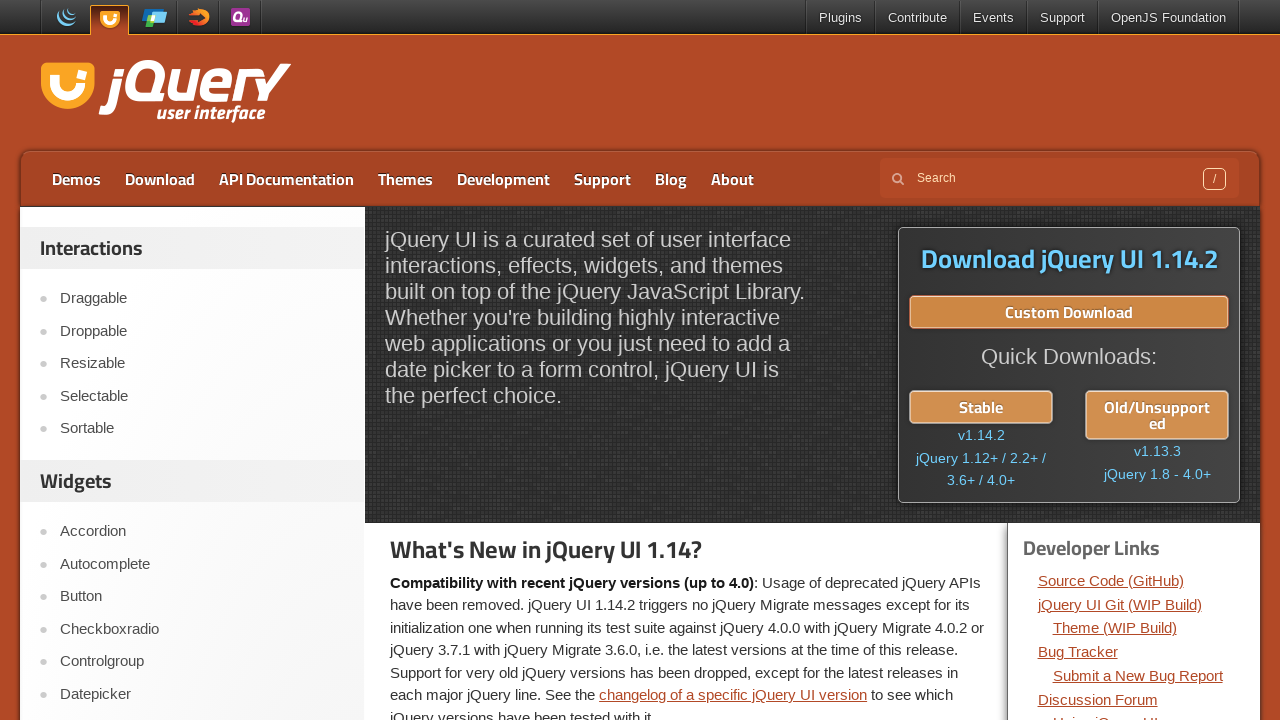

Waited for page to load after navigating forward
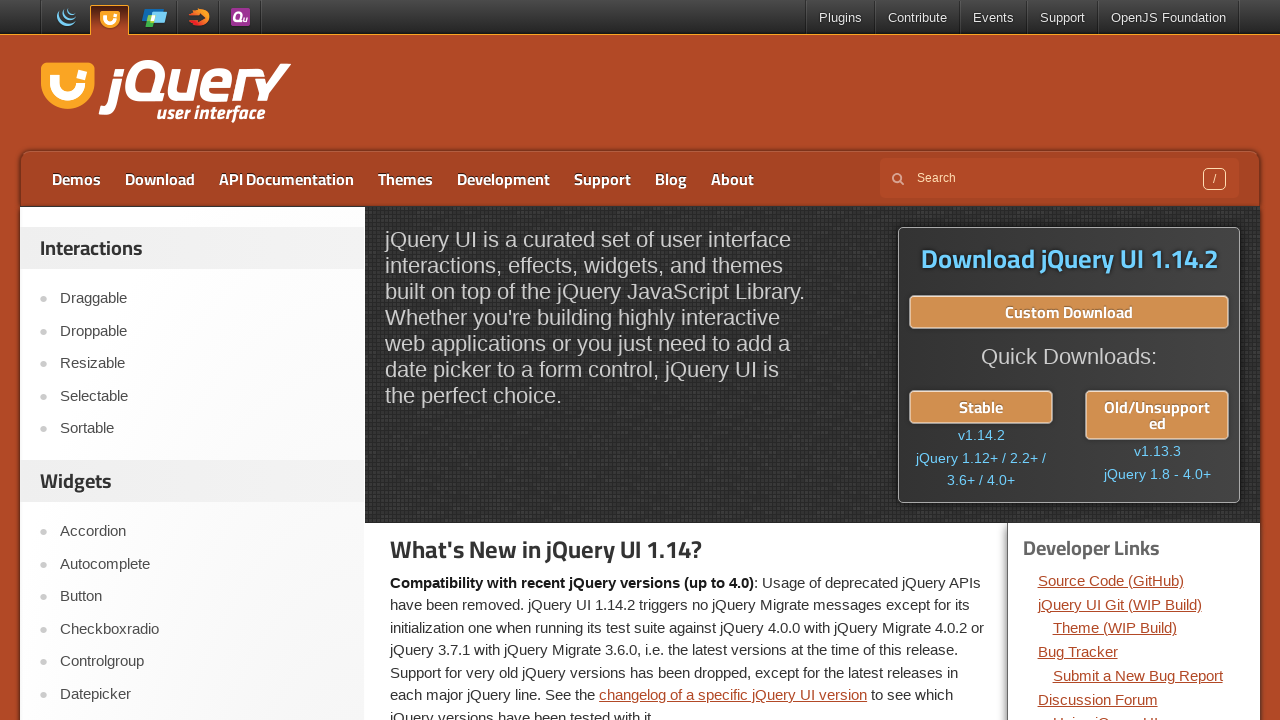

Refreshed the current page
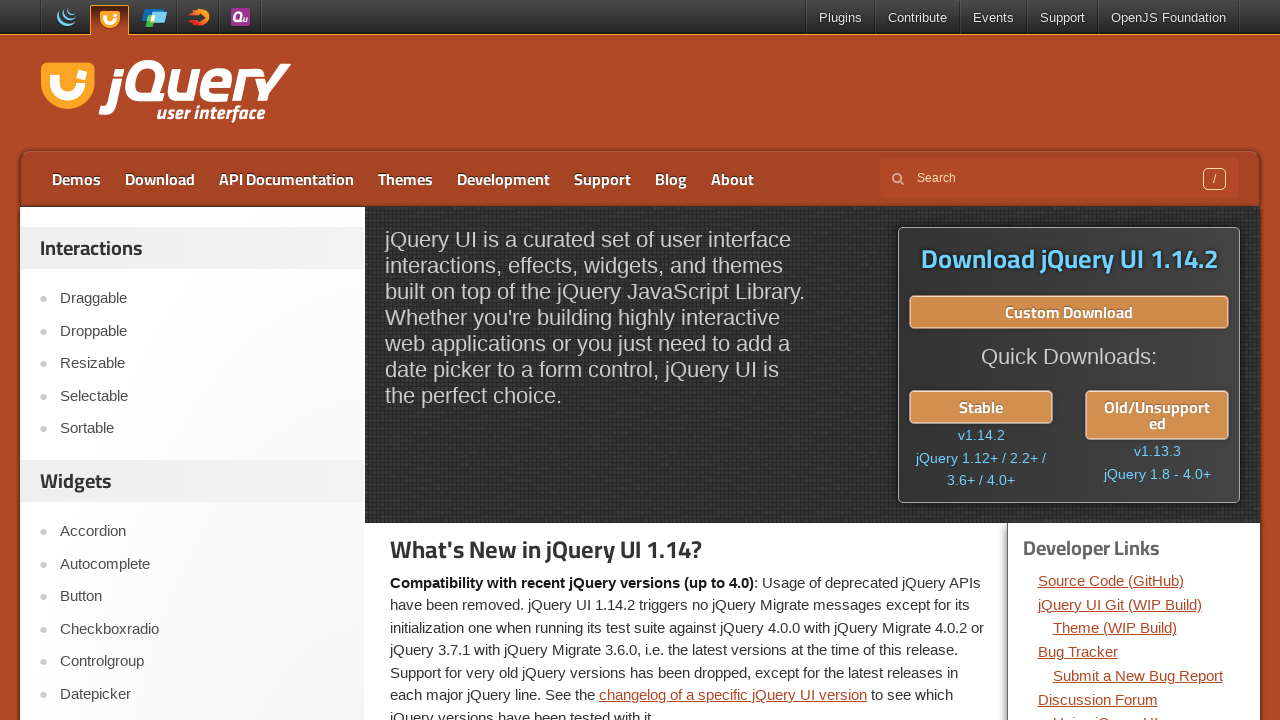

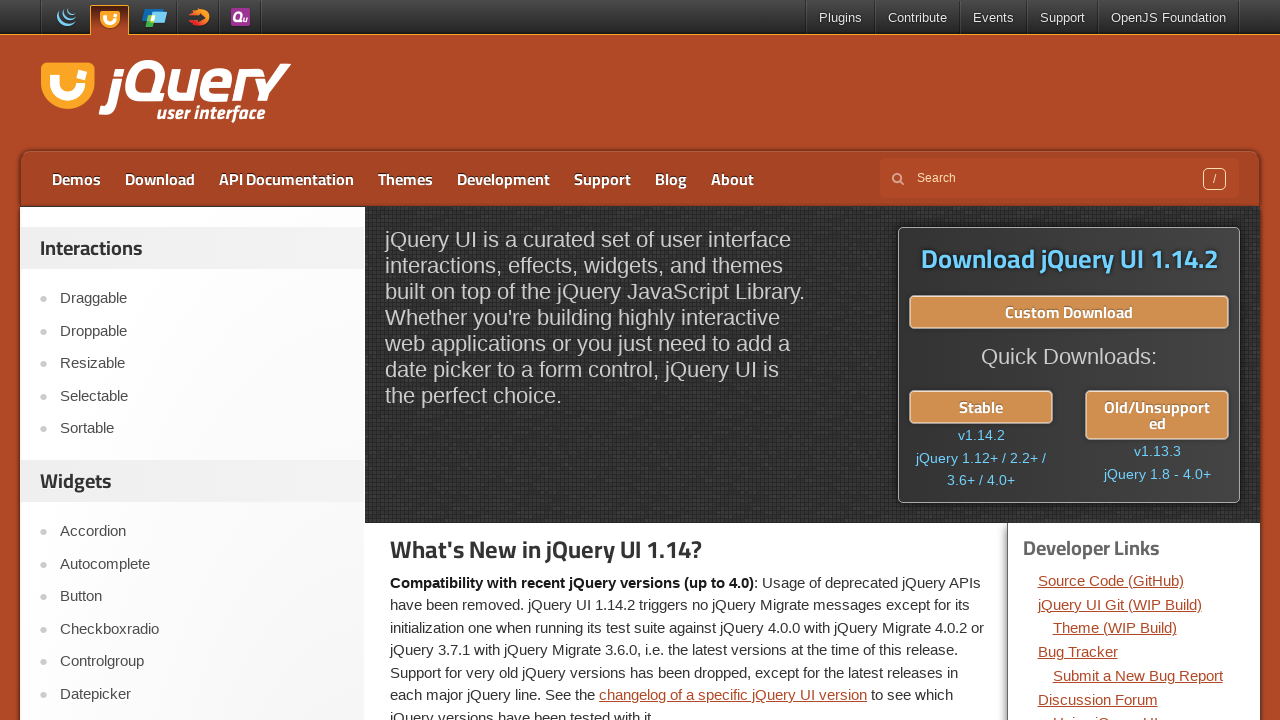